Tests the OrangeHRM free trial form by navigating to the signup page and filling in the name field with a test value.

Starting URL: https://www.orangehrm.com/en/30-day-free-trial

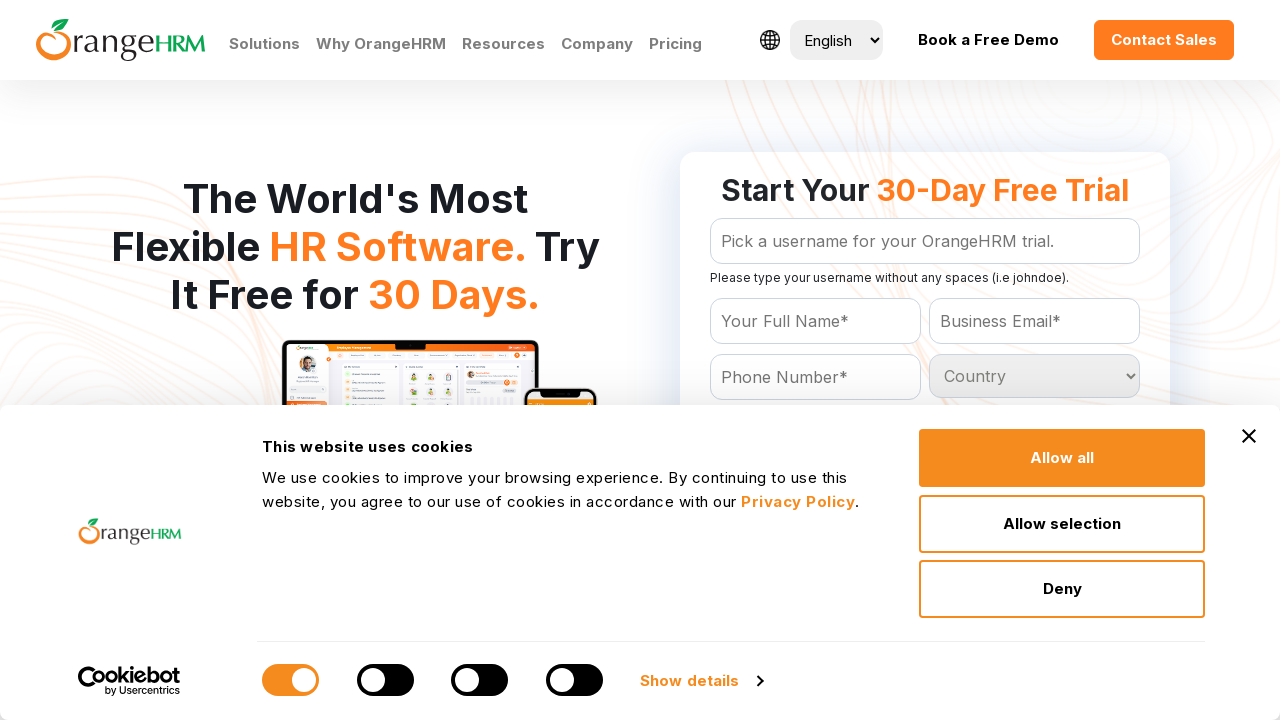

Focused on the name input field on xpath=//input[@id='Form_getForm_Name']
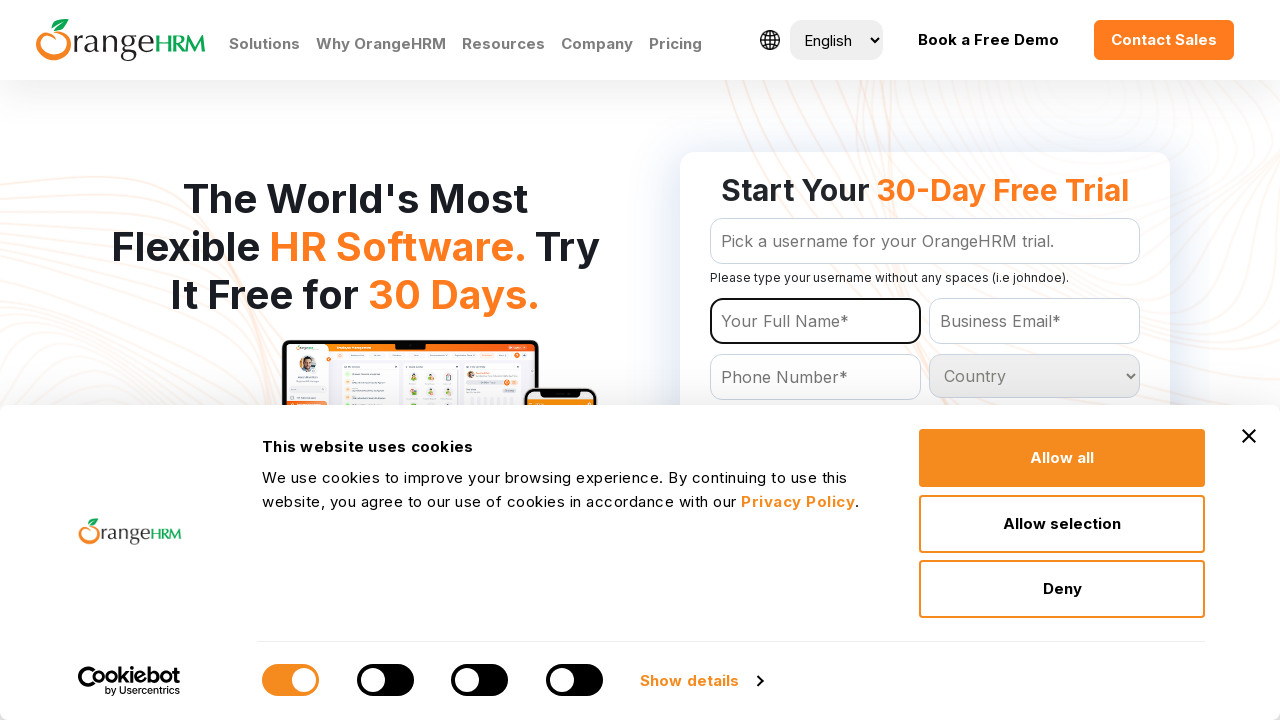

Filled name field with 'Tester' on xpath=//input[@id='Form_getForm_Name']
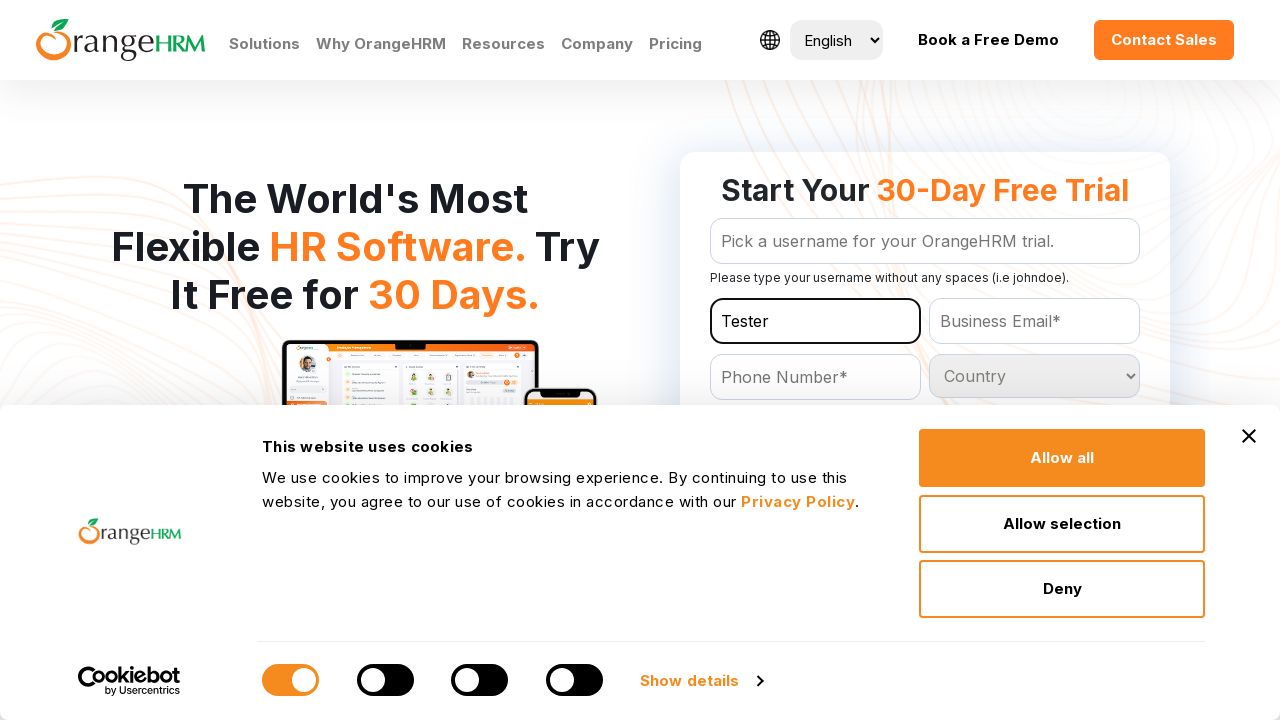

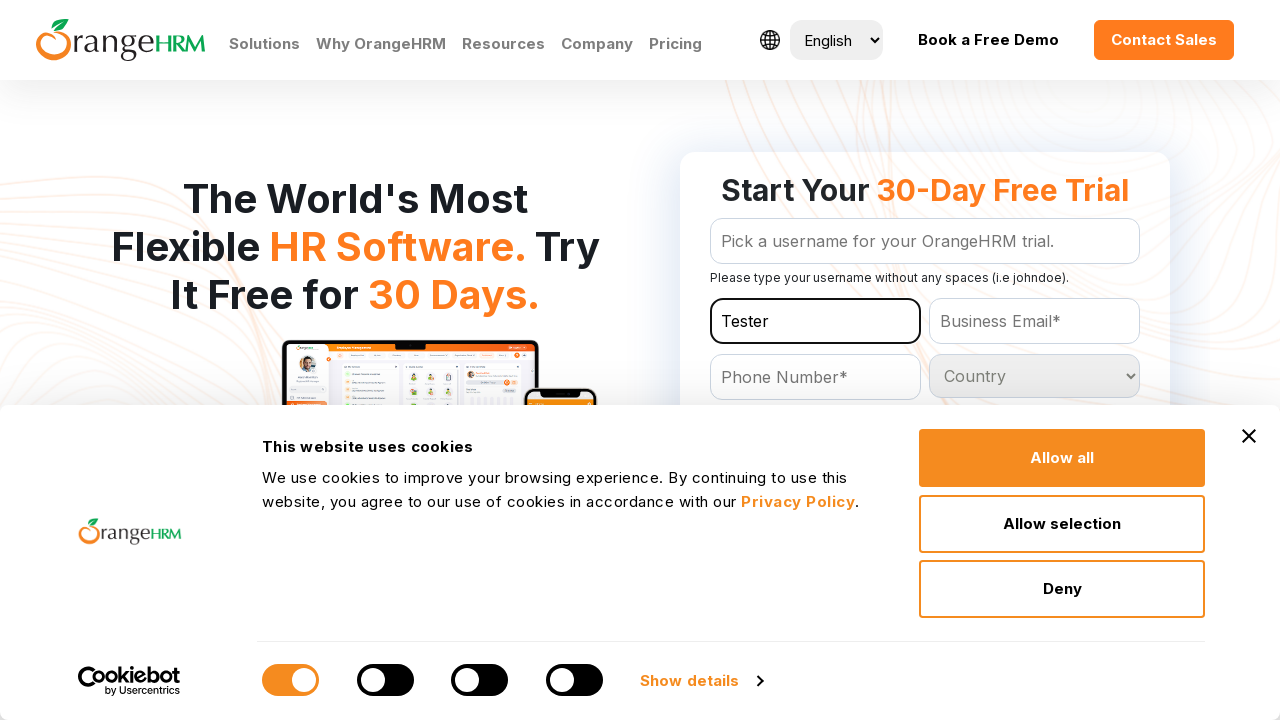